Tests selection behavior including visual feedback, single selection, and range selection with Shift+Click

Starting URL: https://demoqa.com/selectable

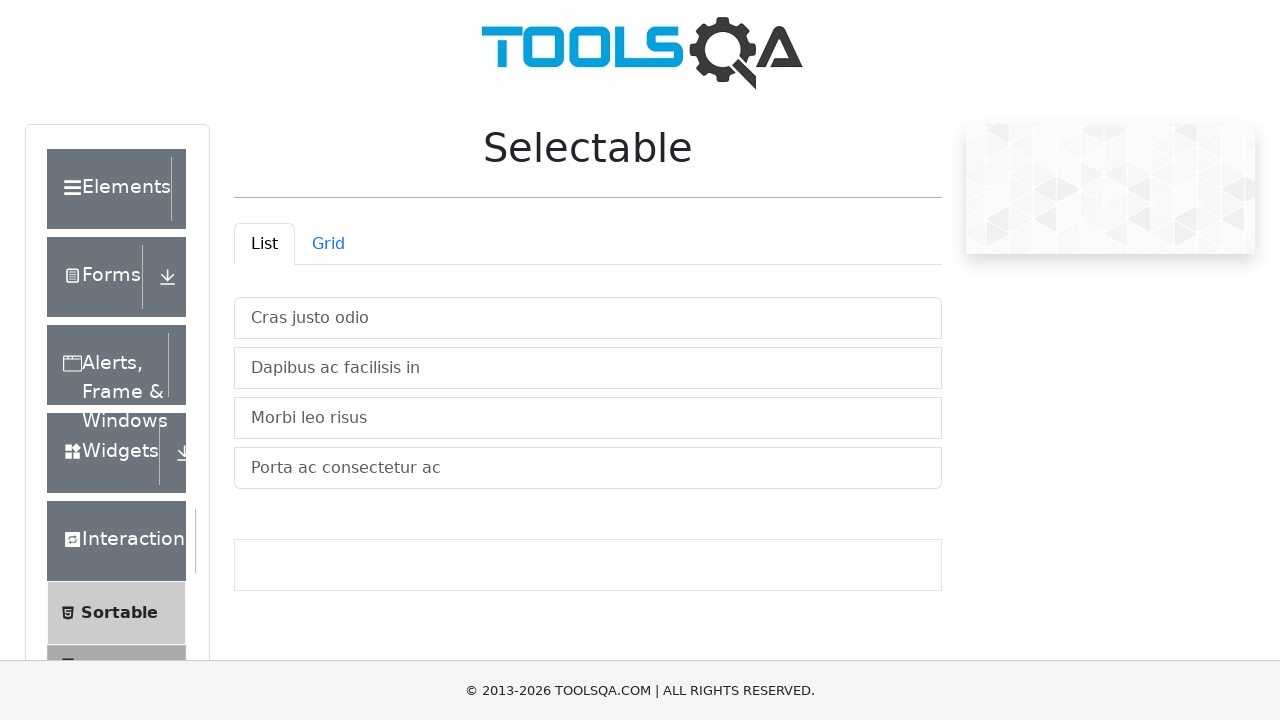

Waited for list items to load in selectable list
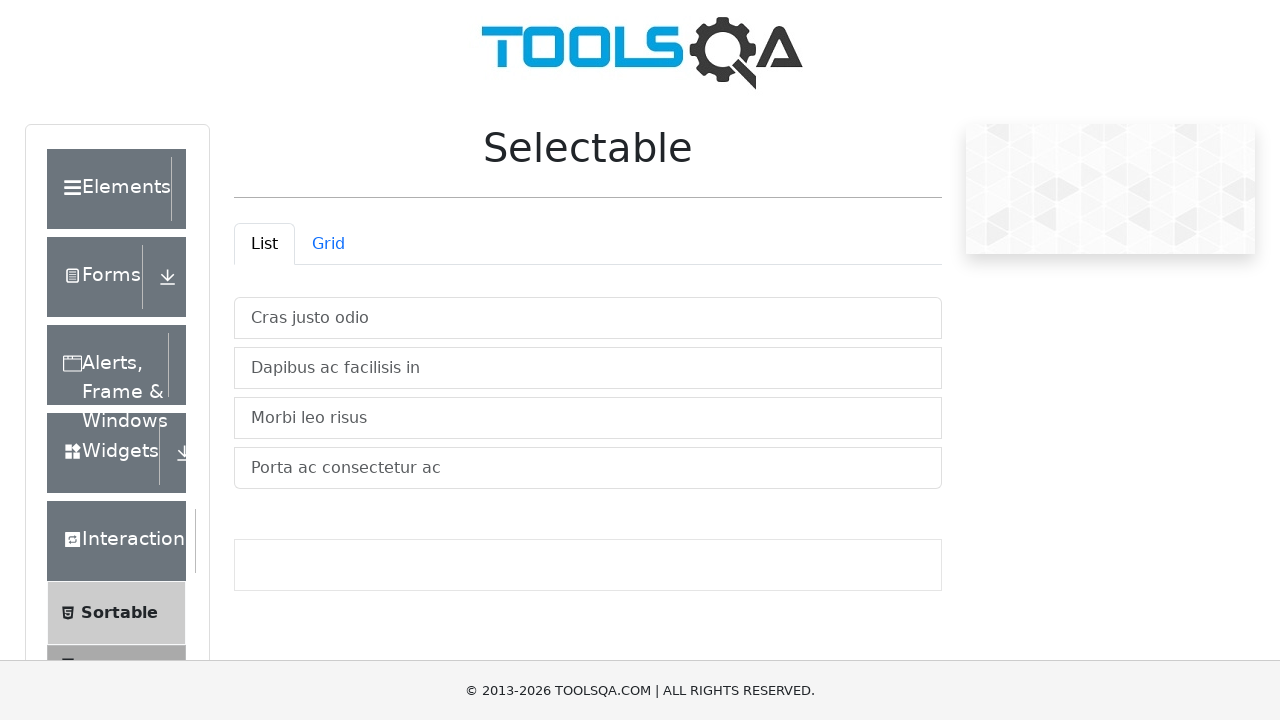

Located all list items in the selectable list
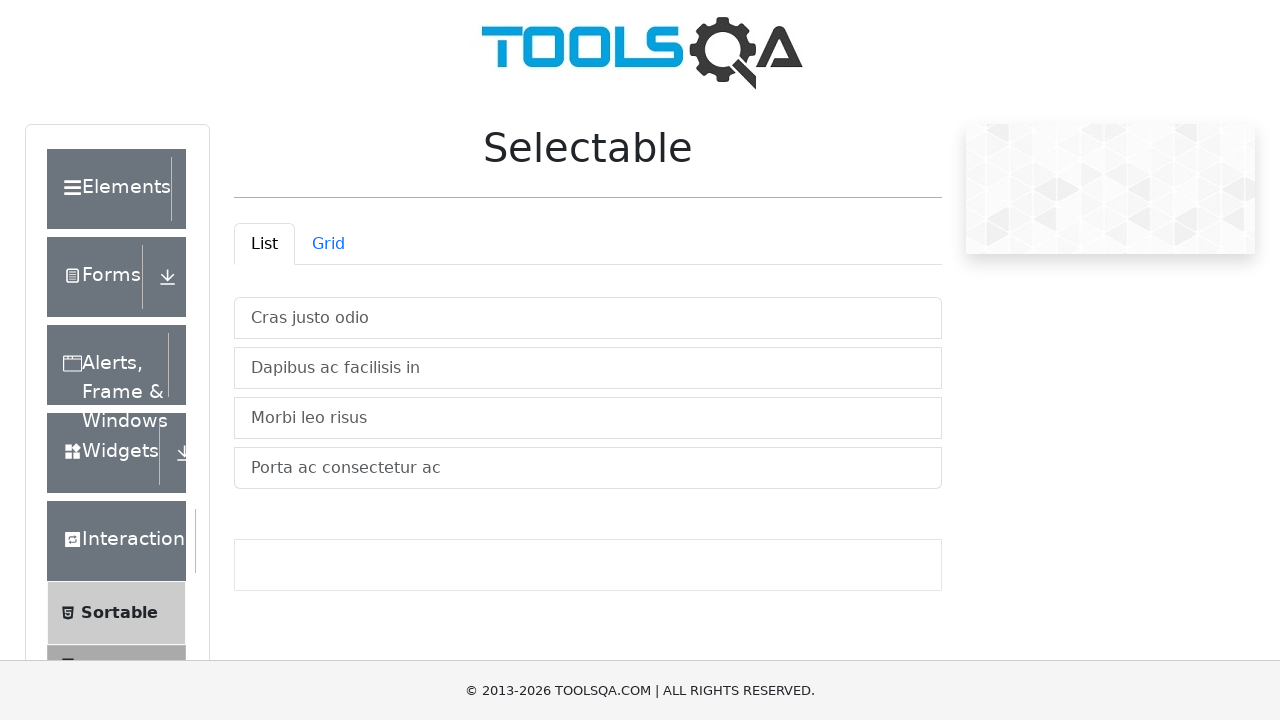

Clicked first list item to select it at (588, 318) on #demo-tabpane-list .list-group-item >> nth=0
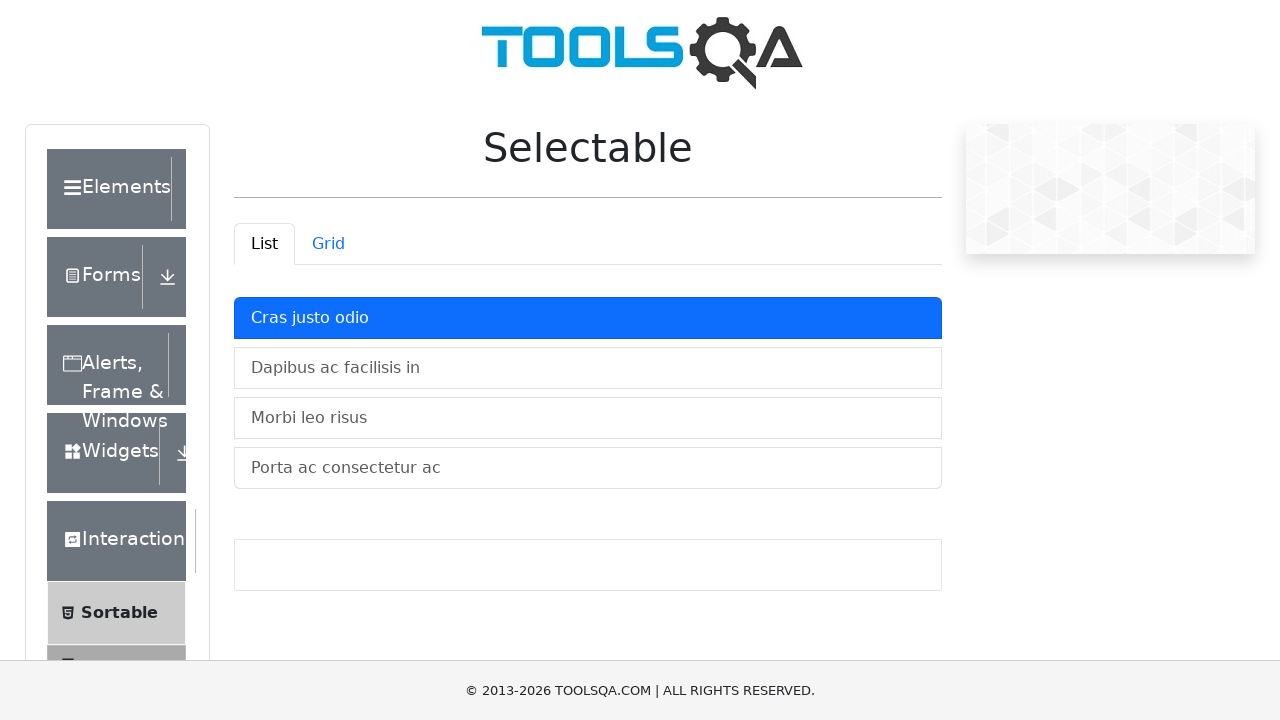

Verified first item is now active/selected
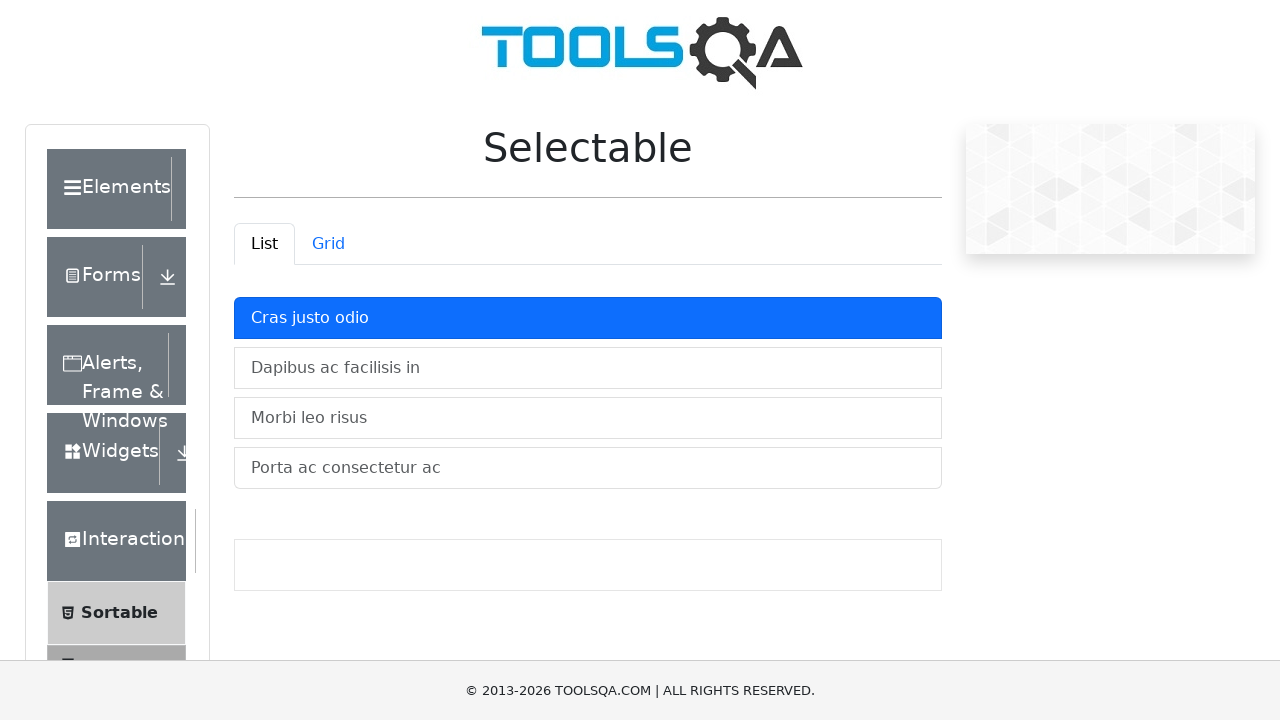

Clicked second list item for single selection at (588, 368) on #demo-tabpane-list .list-group-item >> nth=1
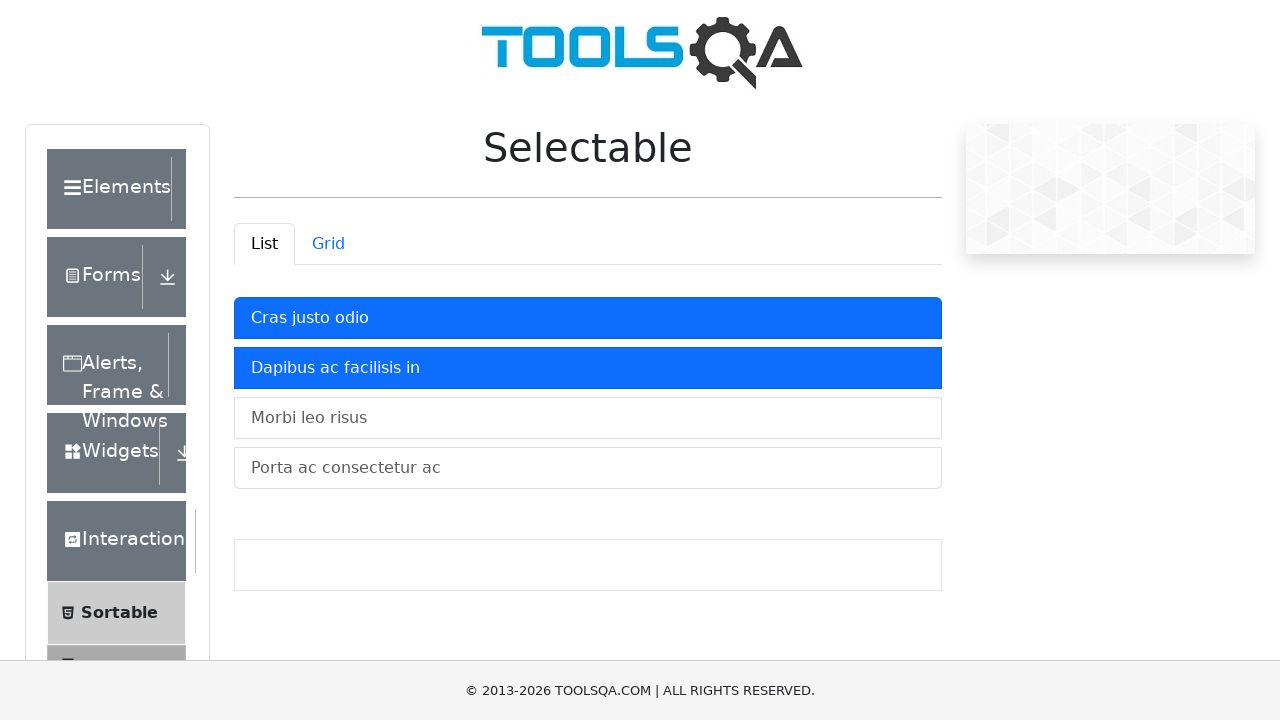

Shift+clicked third item to test range selection at (588, 418) on #demo-tabpane-list .list-group-item >> nth=2
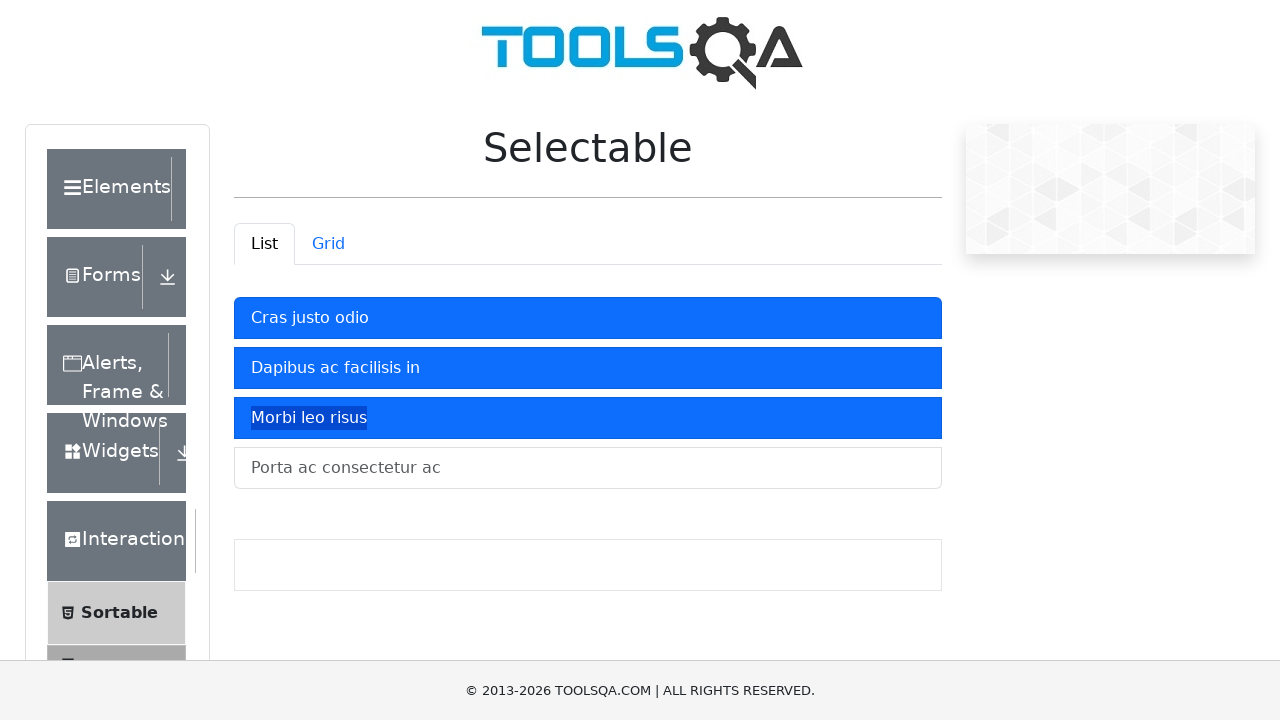

Verified range selection is active on the list
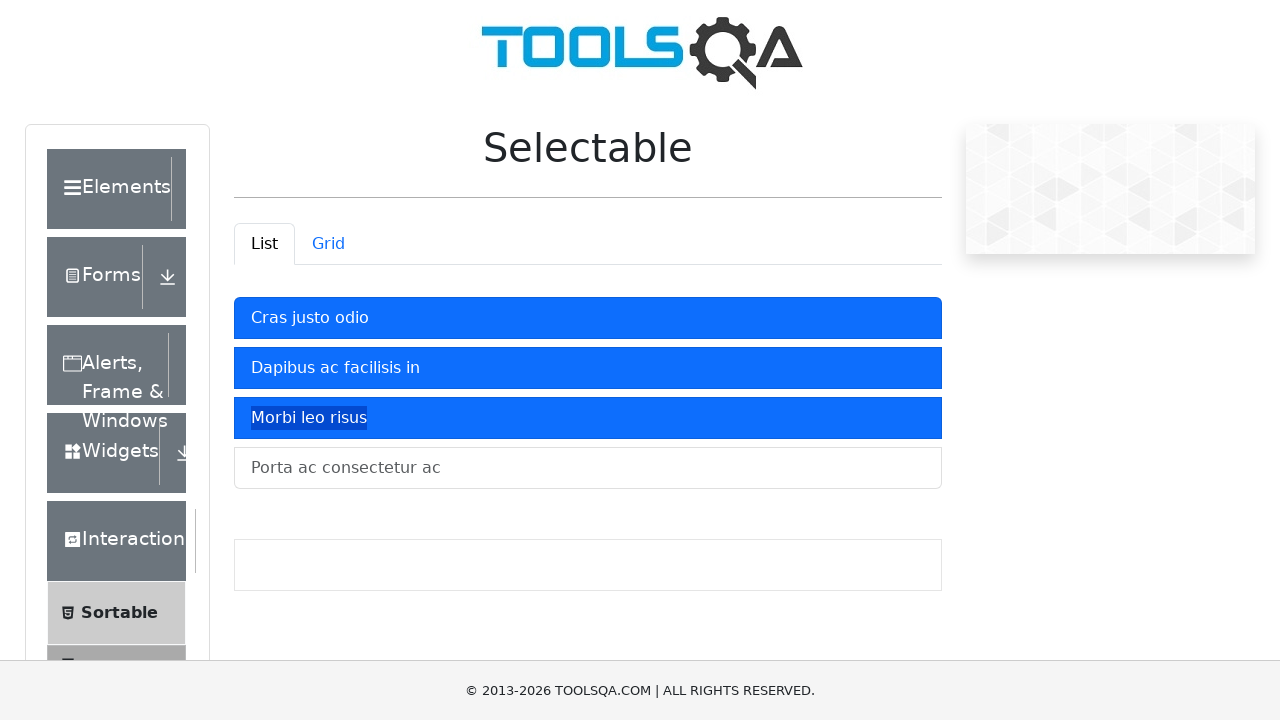

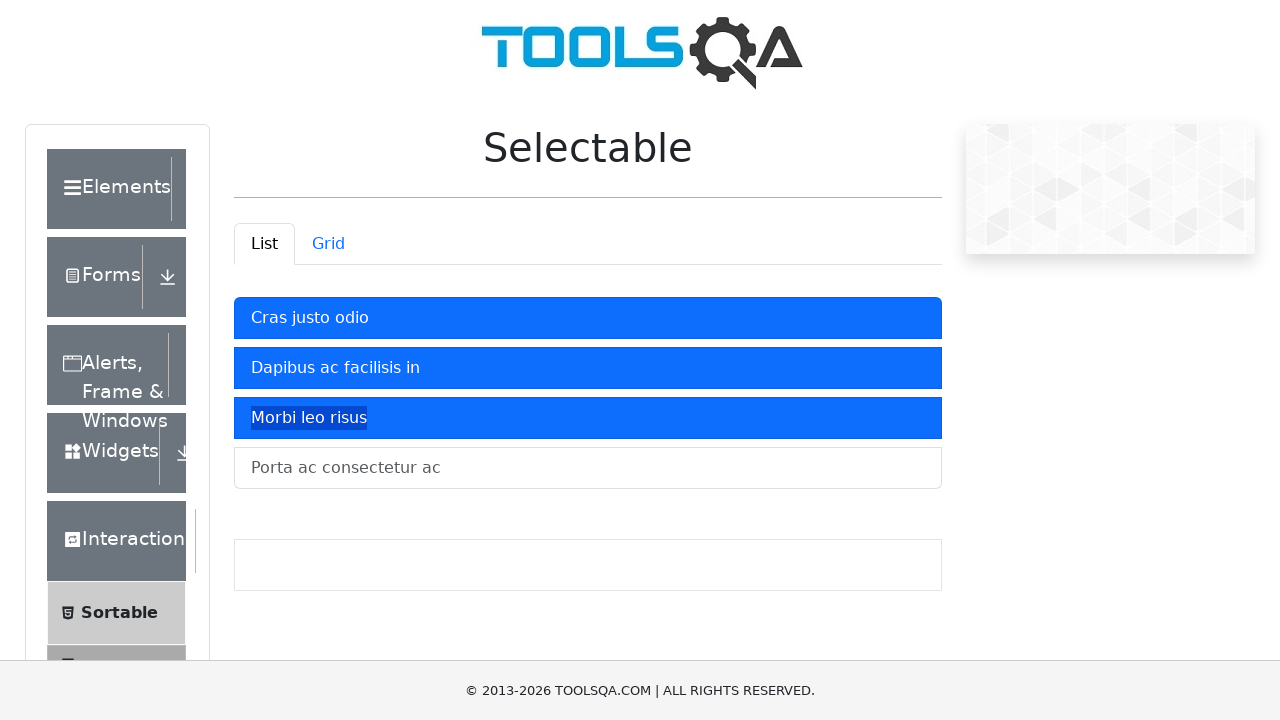